Tests handling of a JavaScript confirmation box by clicking the basic elements tab, triggering a confirm dialog, and accepting it

Starting URL: http://automationbykrishna.com

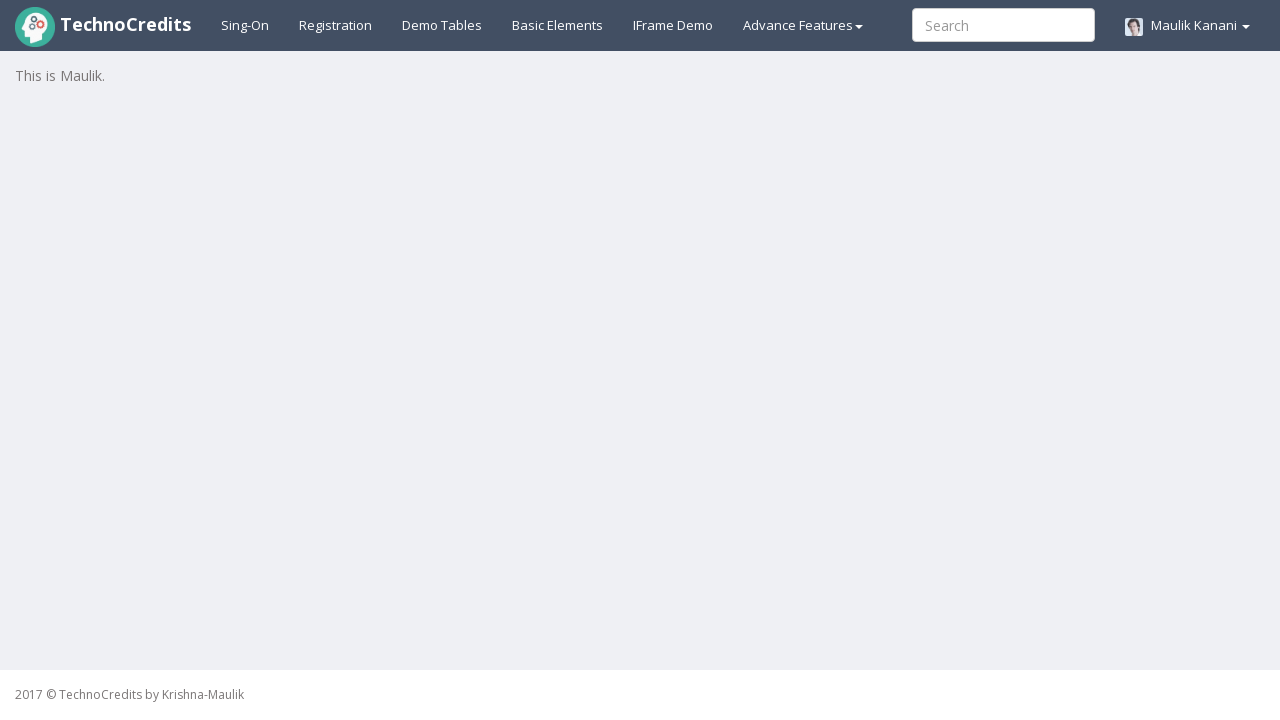

Set up dialog handler to accept confirmation boxes
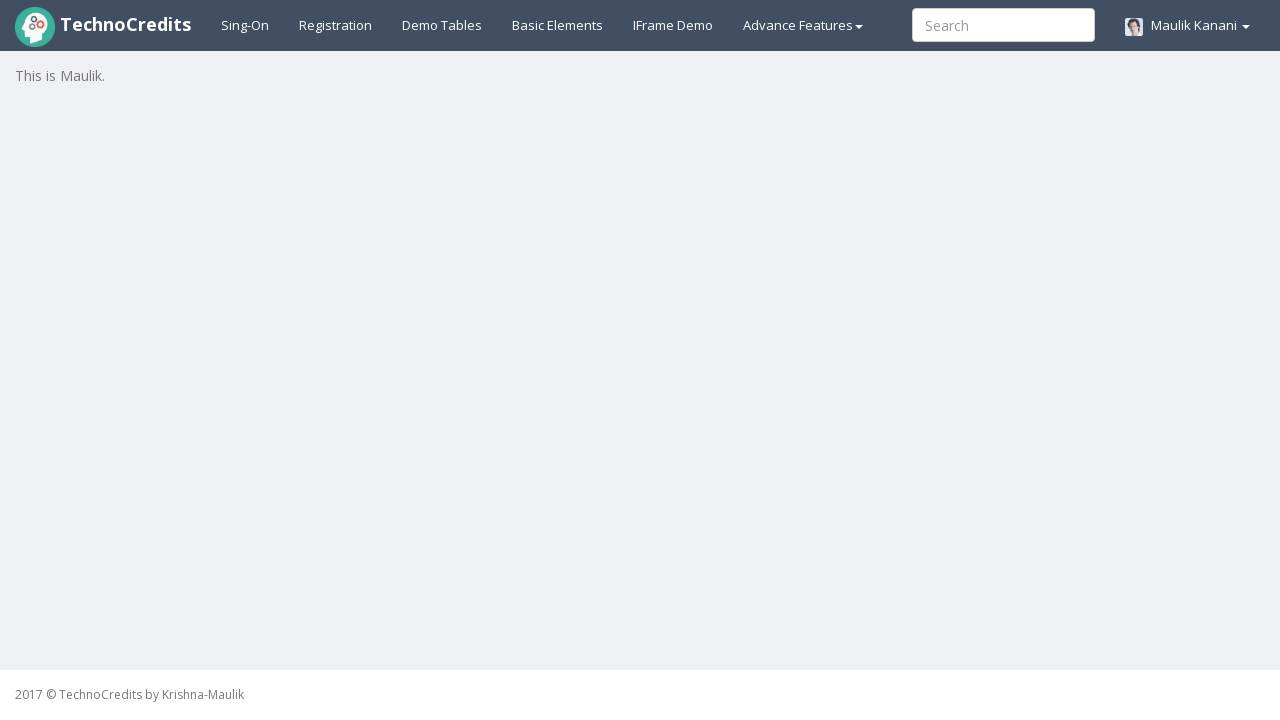

Clicked on basic elements tab at (558, 25) on a#basicelements
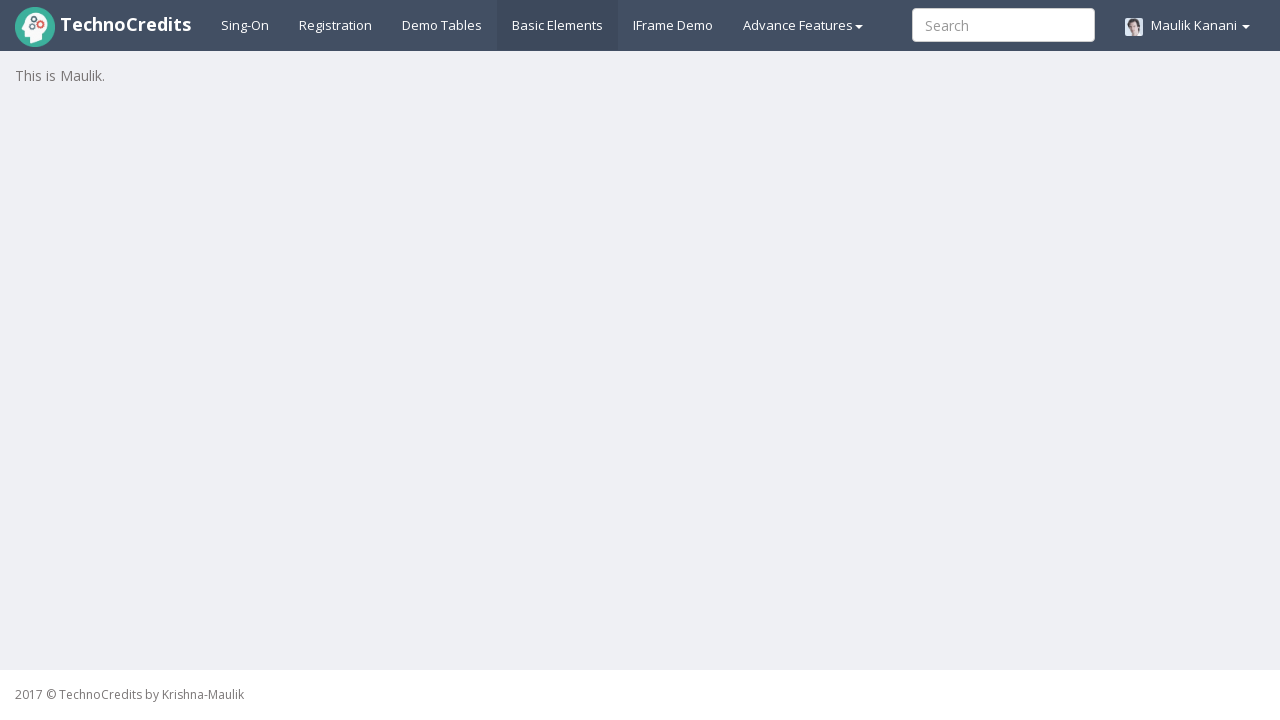

Clicked the JavaScript Confirm Box button to trigger confirmation dialog at (194, 578) on button#javascriptConfirmBox
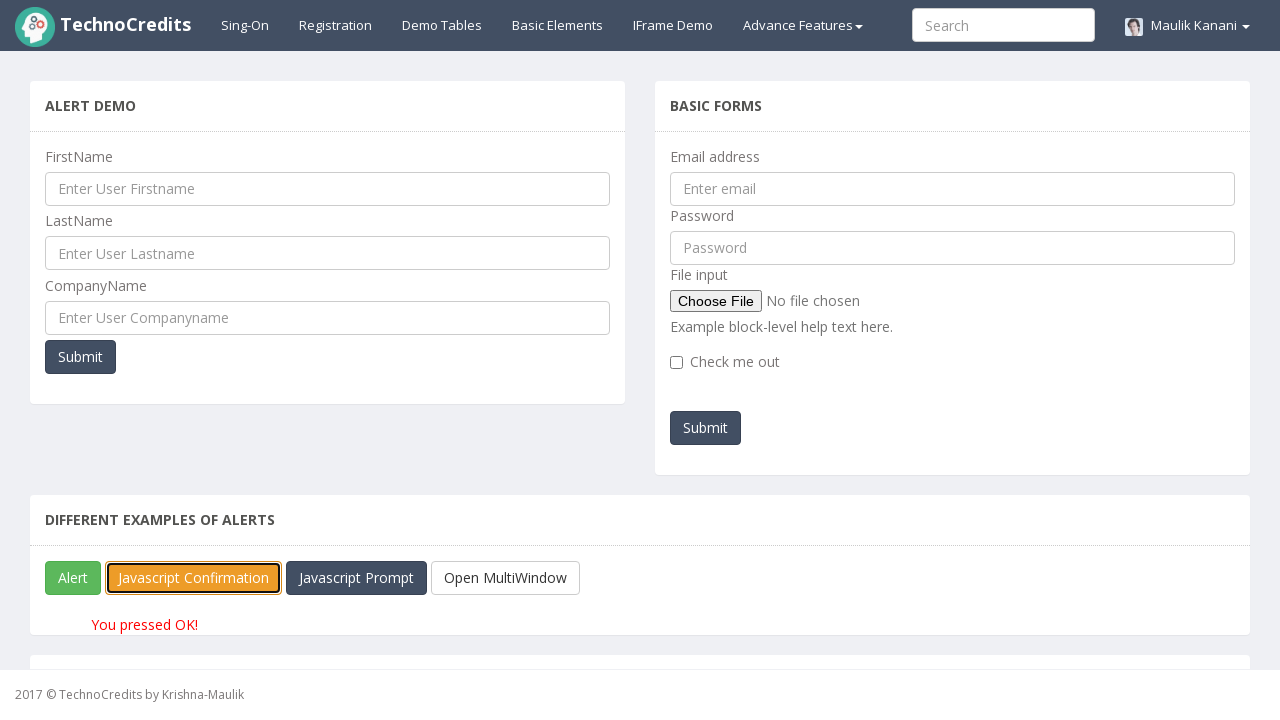

Confirmation dialog accepted and result text updated
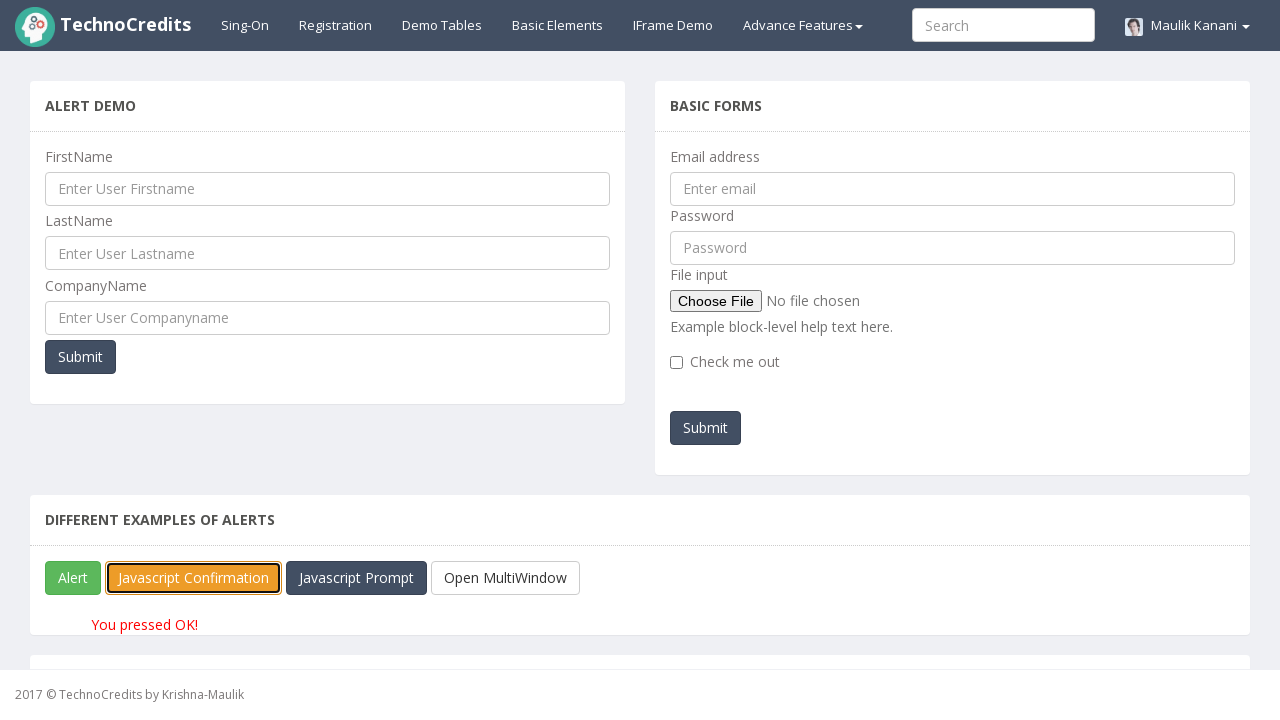

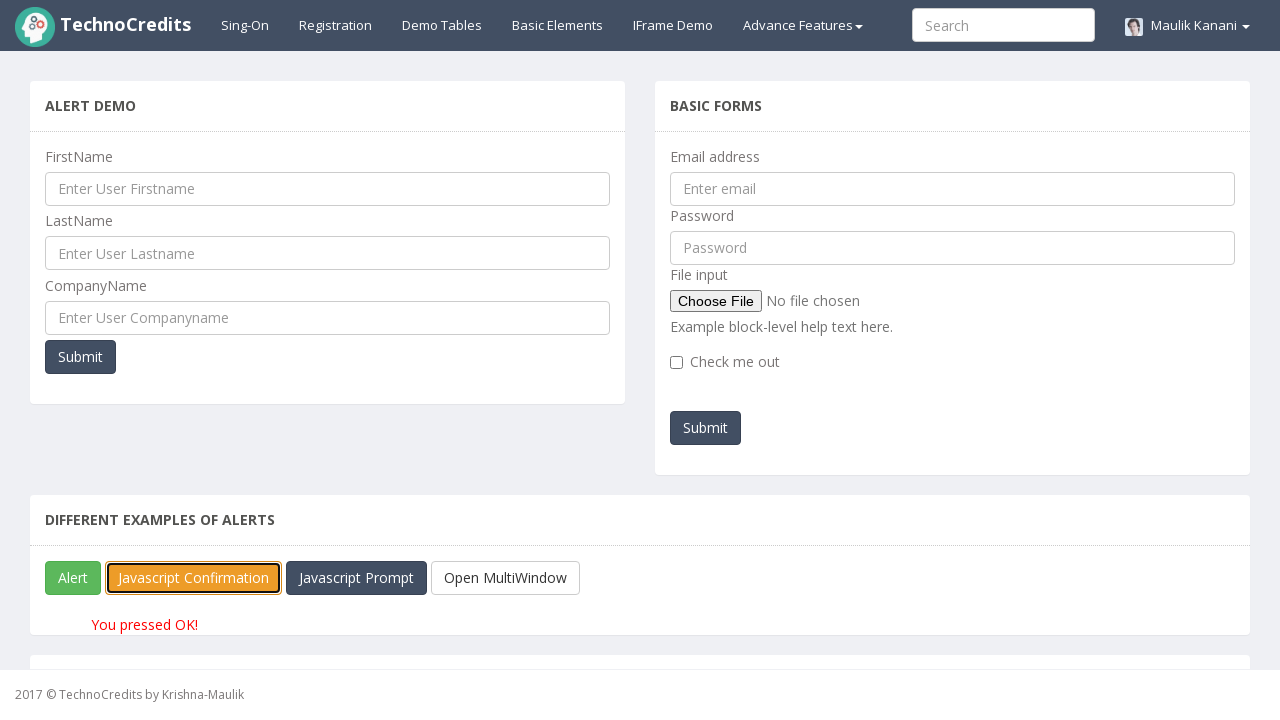